Tests the "Get started" link on Playwright homepage by clicking it and verifying the Installation heading appears

Starting URL: https://playwright.dev/

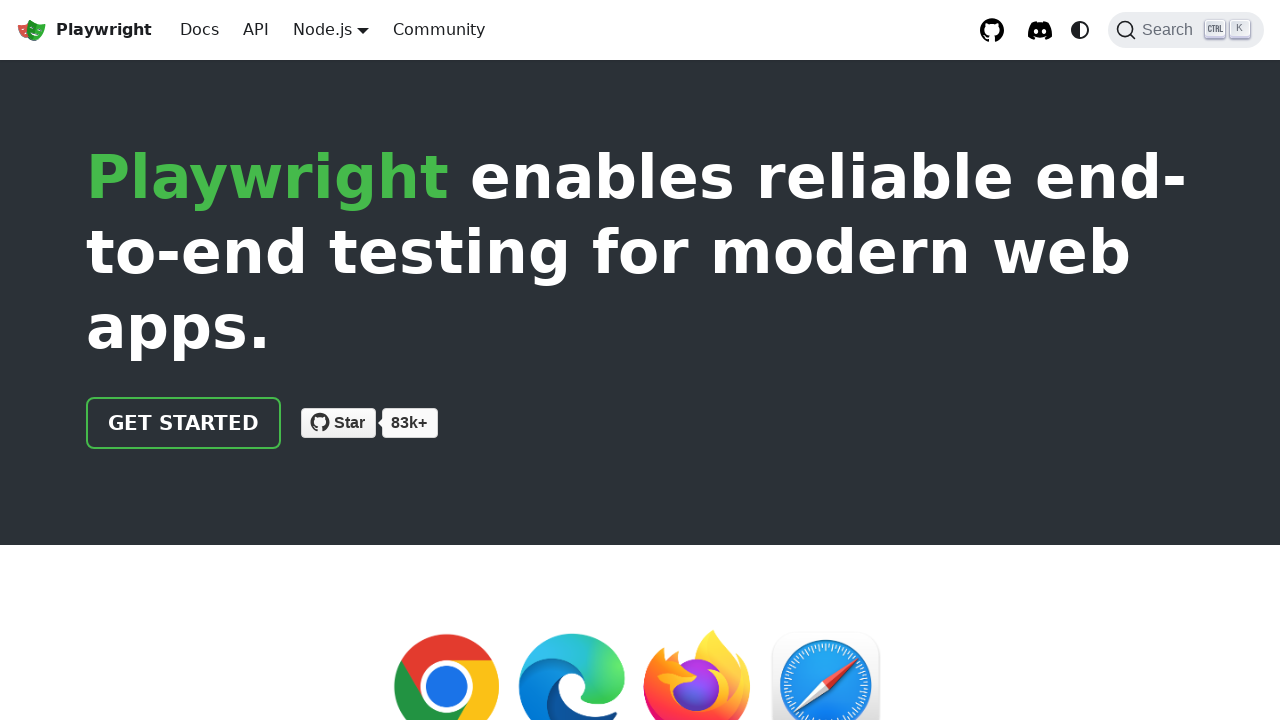

Clicked the 'Get started' link on Playwright homepage at (184, 423) on internal:role=link[name="Get started"i]
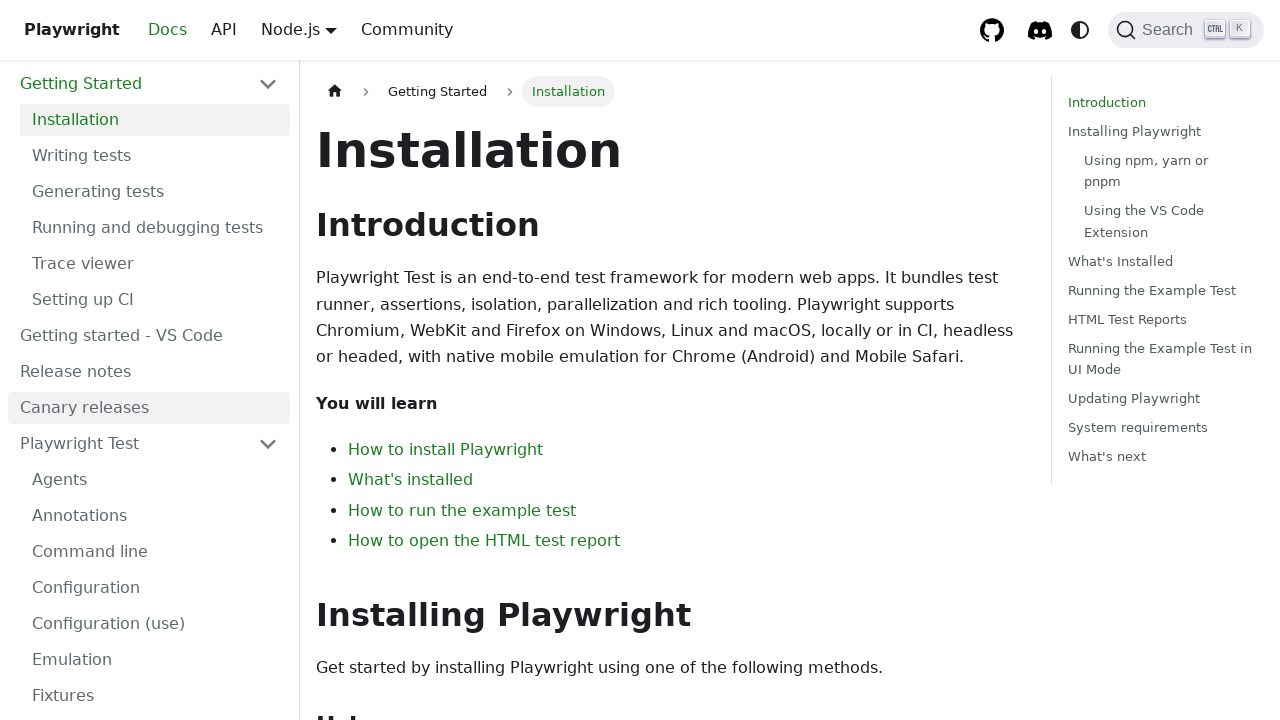

Installation heading appeared and is visible
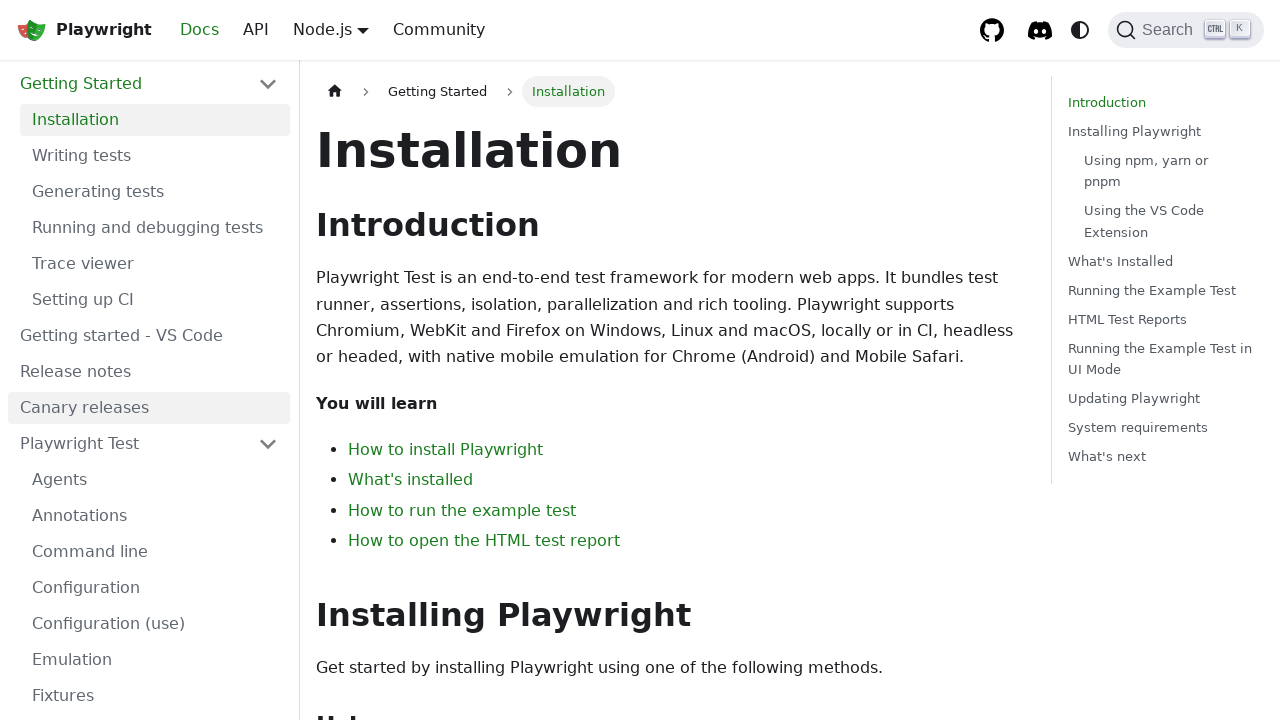

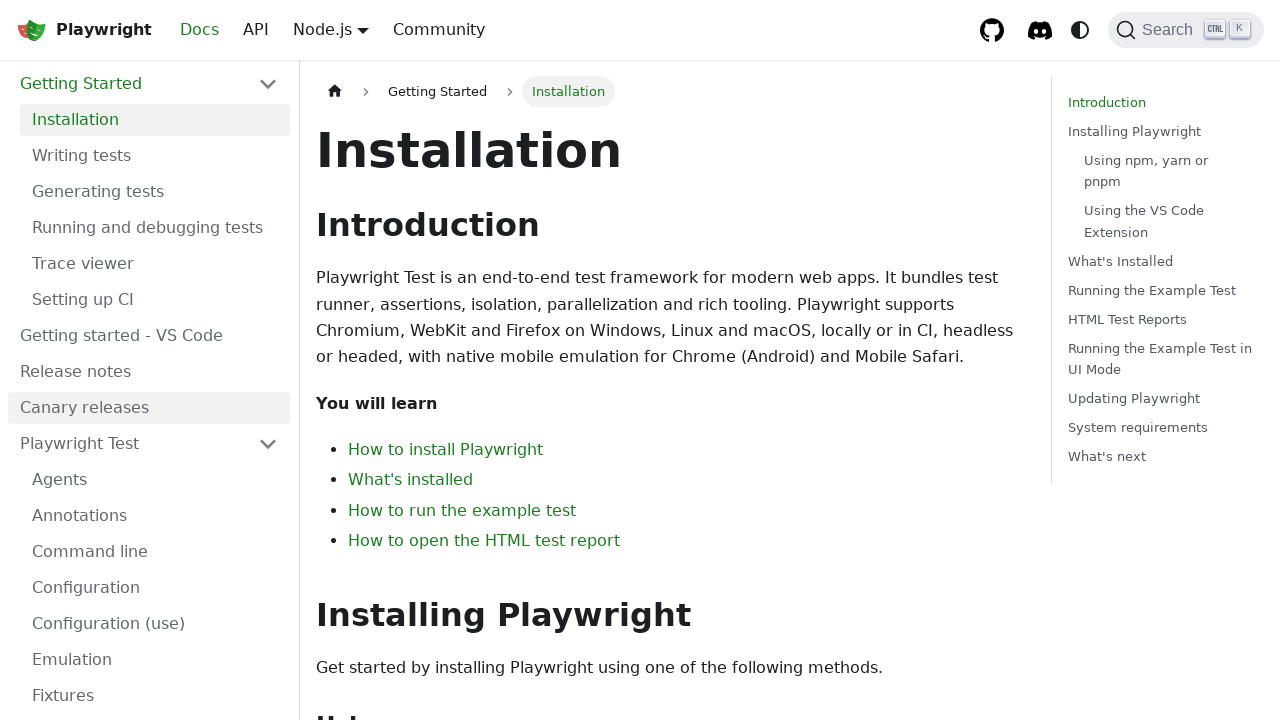